Tests the party room search and booking inquiry flow on reubird.hk by navigating to a listing, filling in booking details (number of people, date, time), and filling out the contact form fields.

Starting URL: https://reubird.hk/search/type/party-room?person=8&deliverDate=2024-07-21&timeStart=1721538000000&timeEnd=1721552400000&dayPart=afternoon

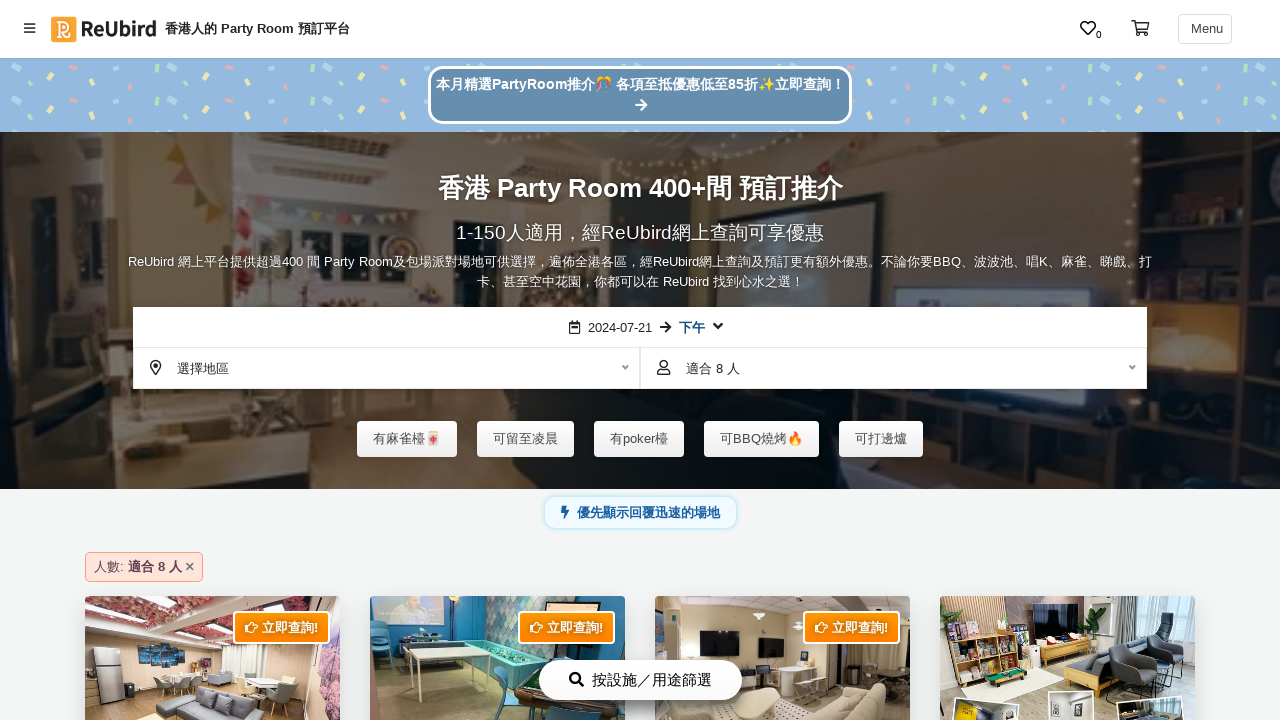

Party room search results loaded
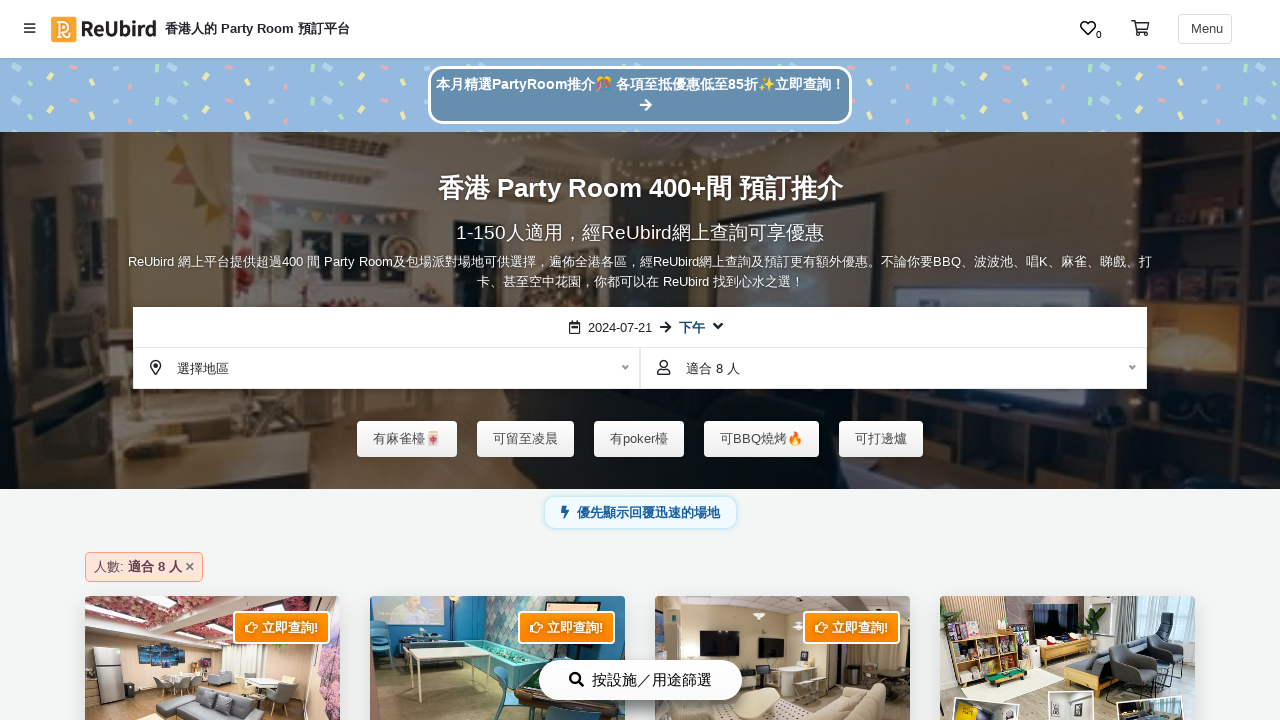

Retrieved first party room listing link
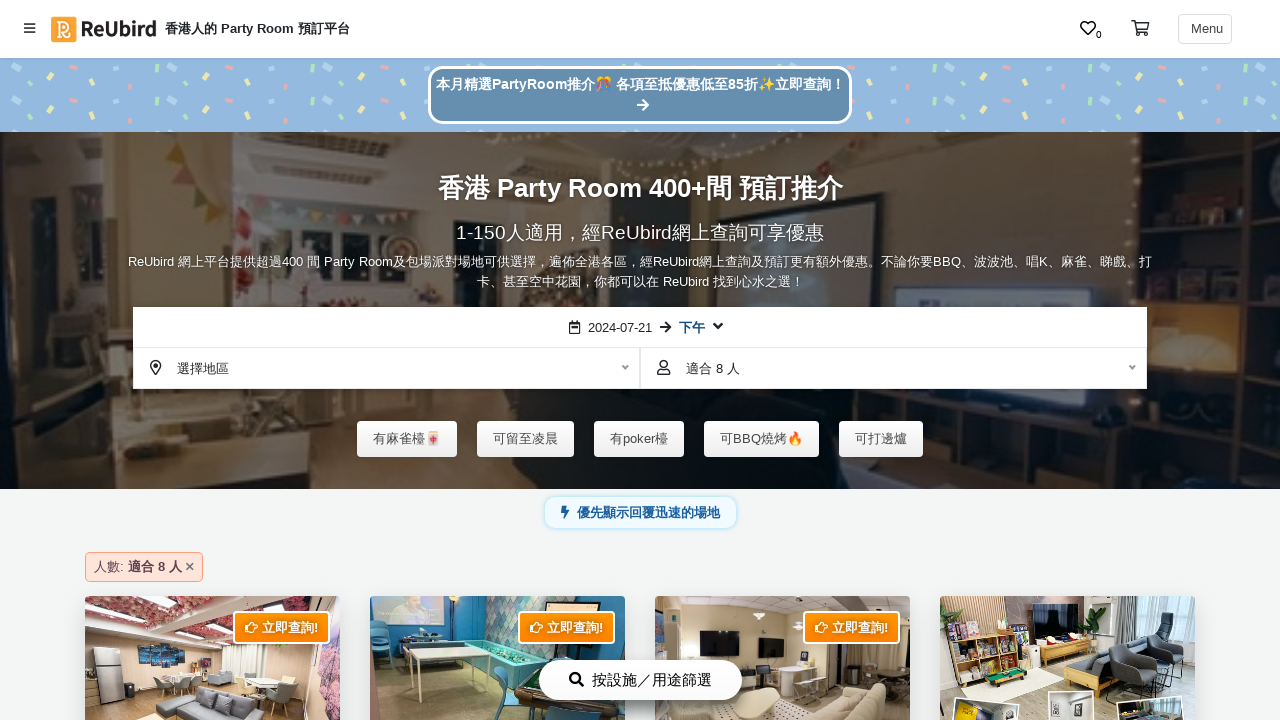

Navigated to party room listing page
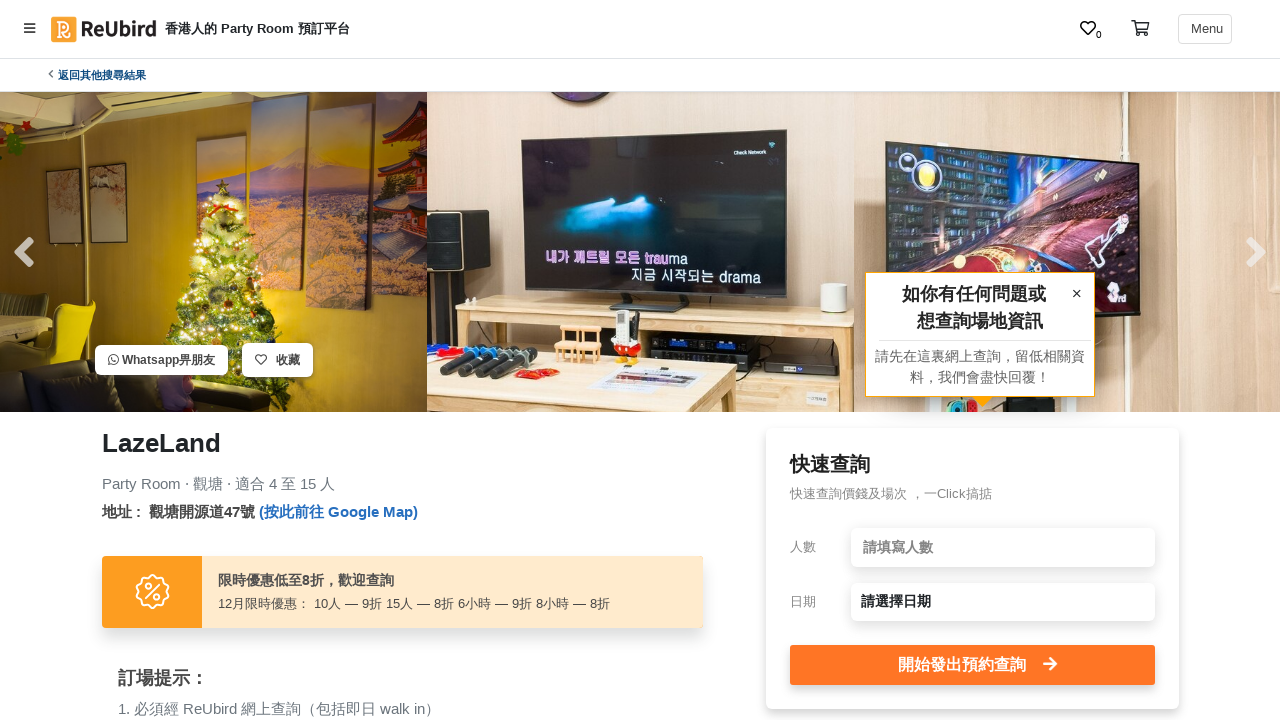

Filled in number of people: 8 on input[placeholder="請填寫人數"]
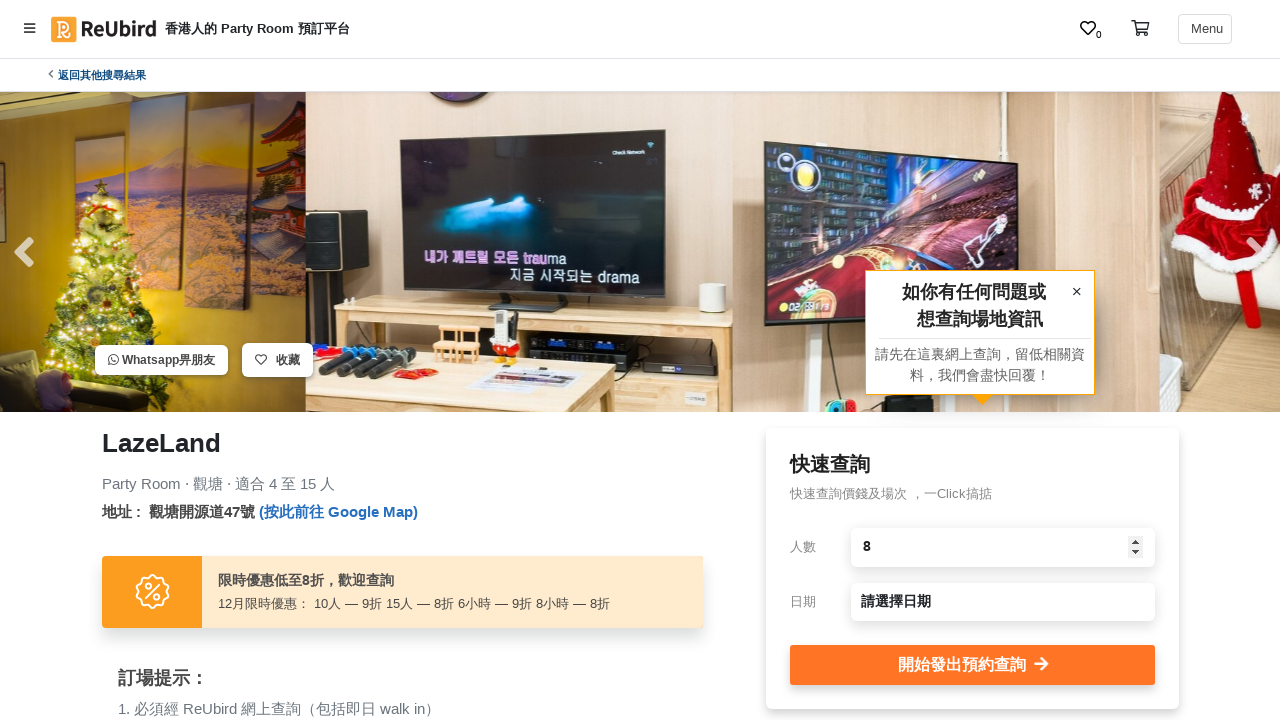

Opened date picker at (1003, 602) on h6:text("日期") + div
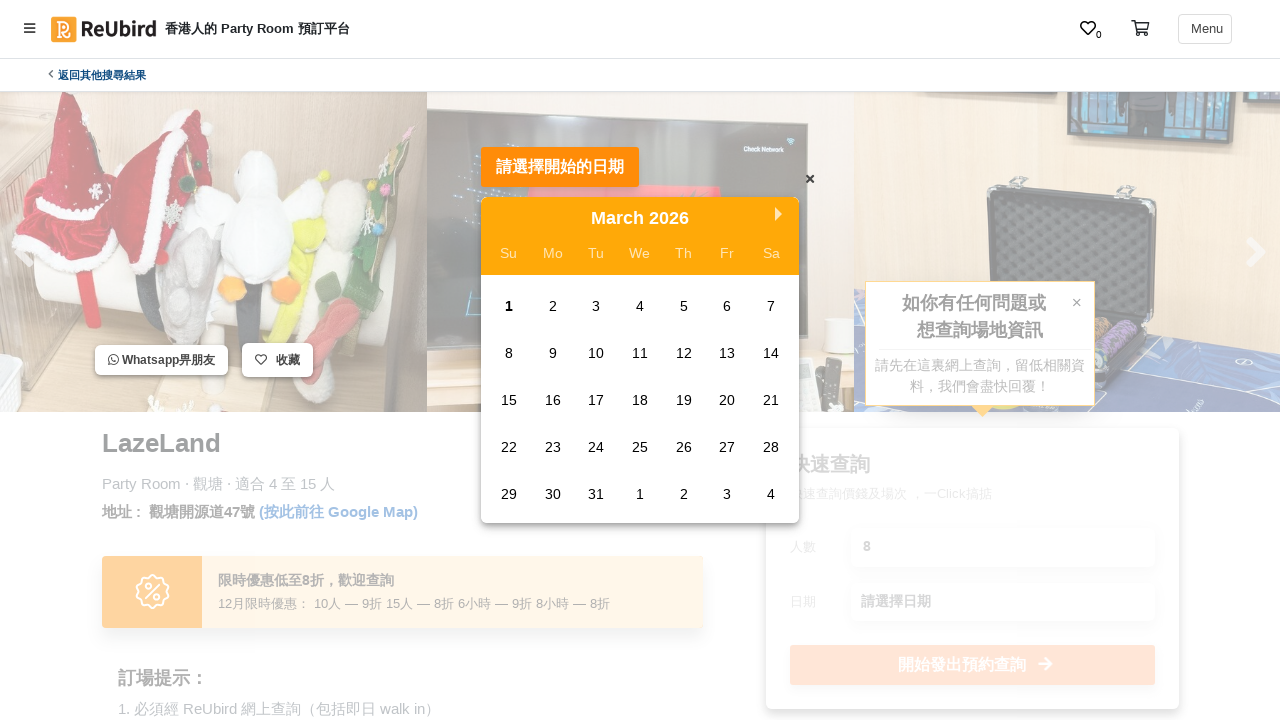

Selected day 21 from date picker at (771, 399) on .react-datepicker__day--021
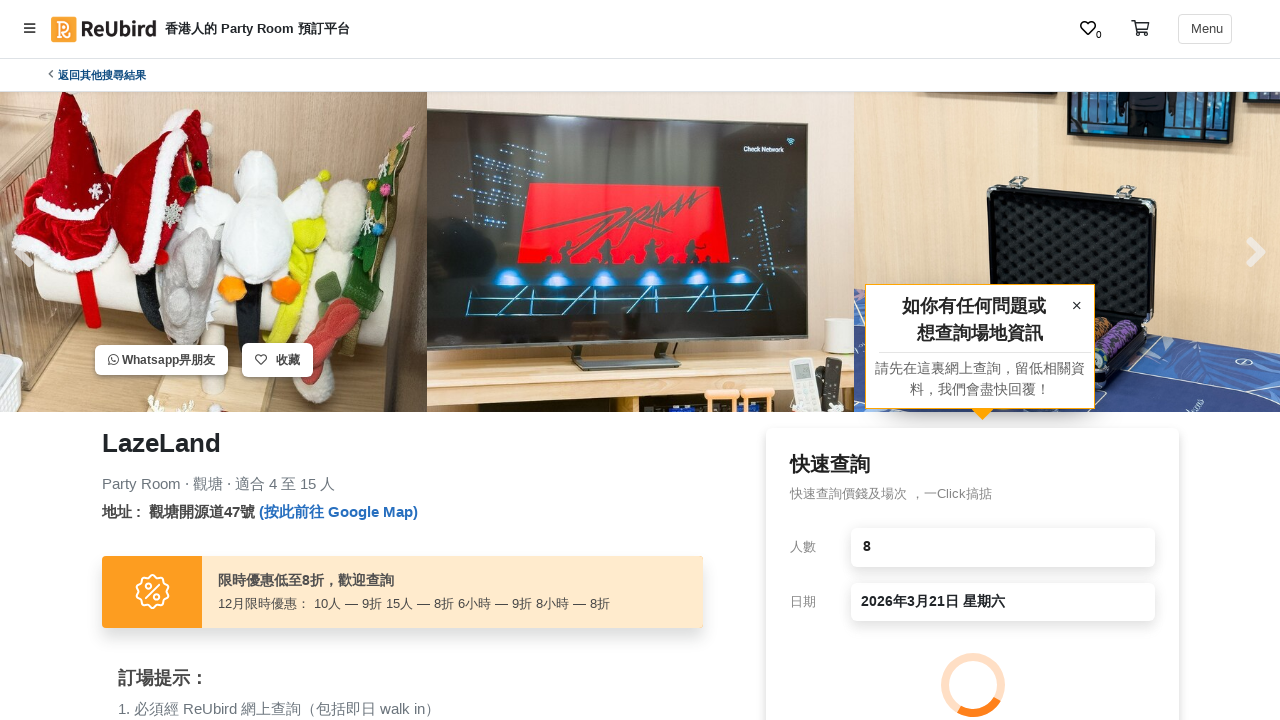

Selected start time: 01:00 PM on select:has(:text("開始時間"))
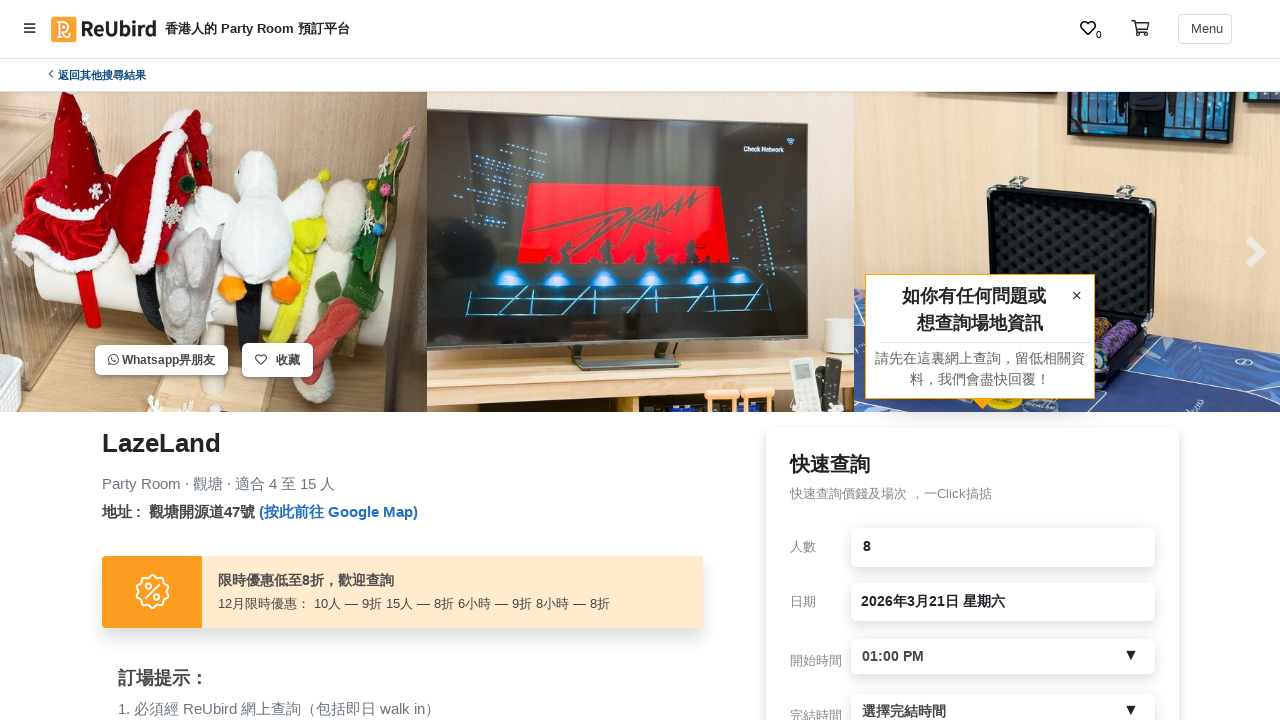

Selected end time: 07:00 PM on select:has(:text("完結時間"))
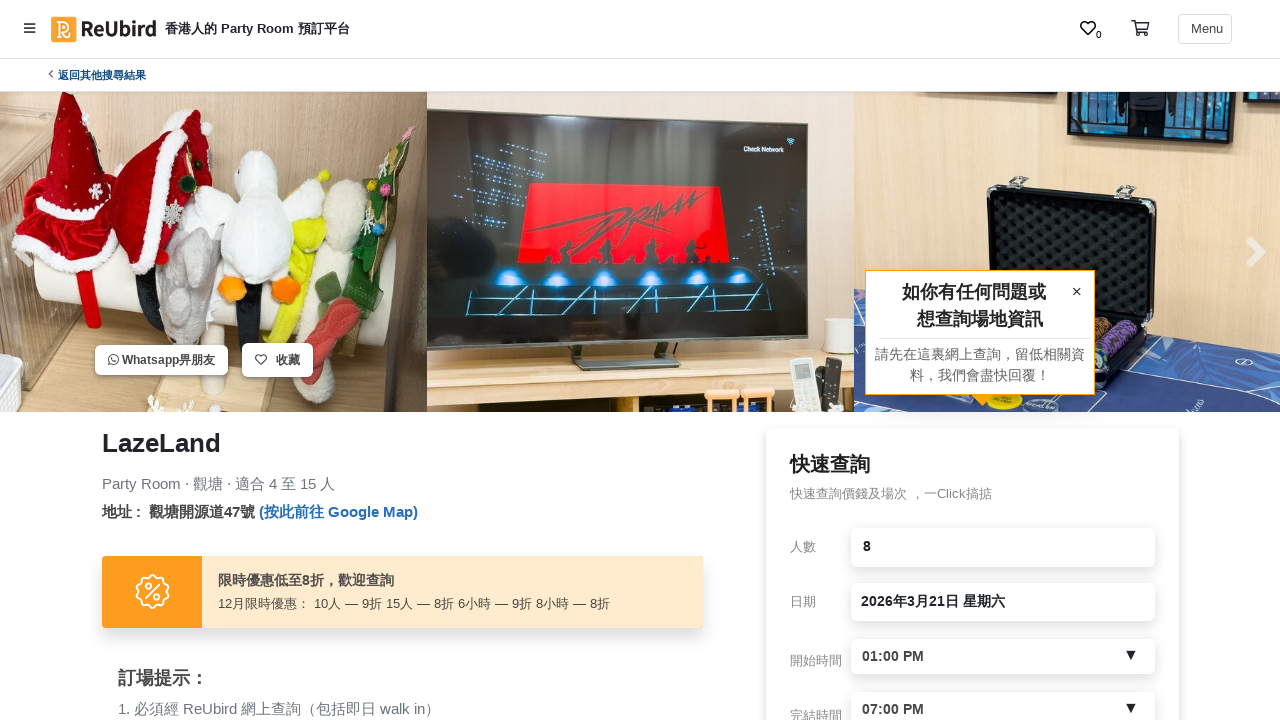

Opened booking inquiry form at (972, 467) on :text("發出預約查詢")
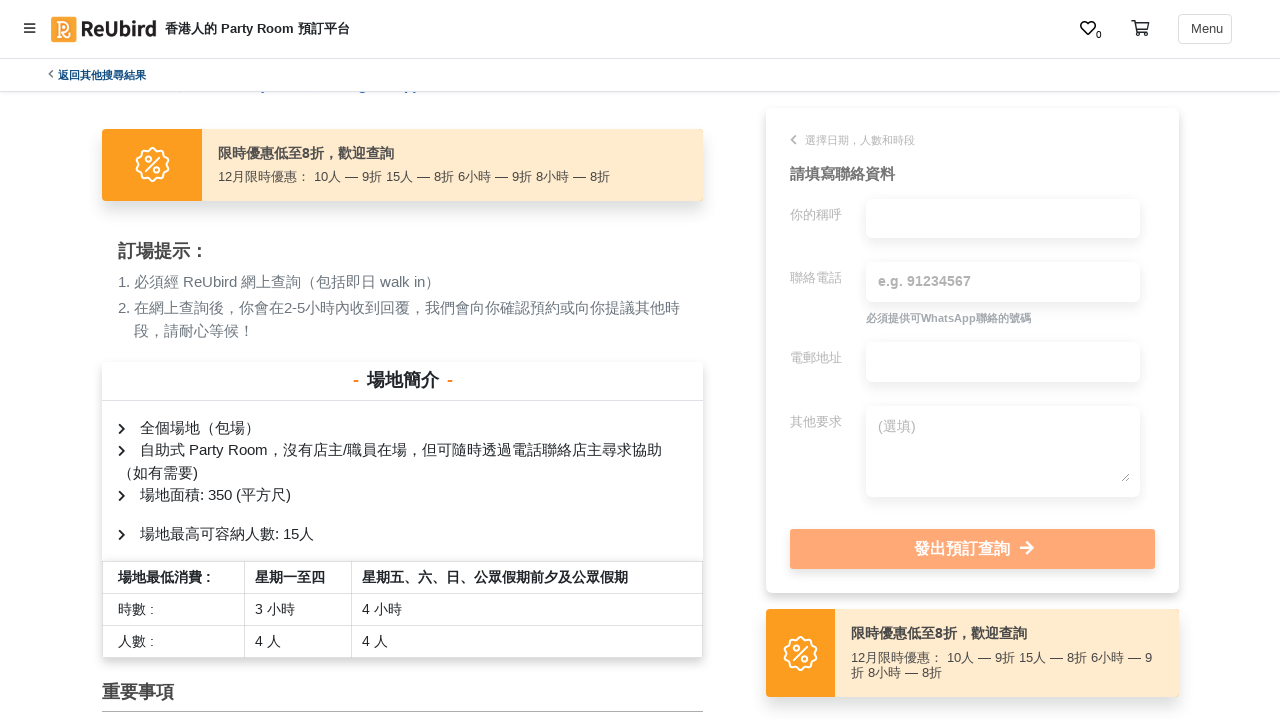

Filled in name: TestUser on :text("你的稱呼") + div input
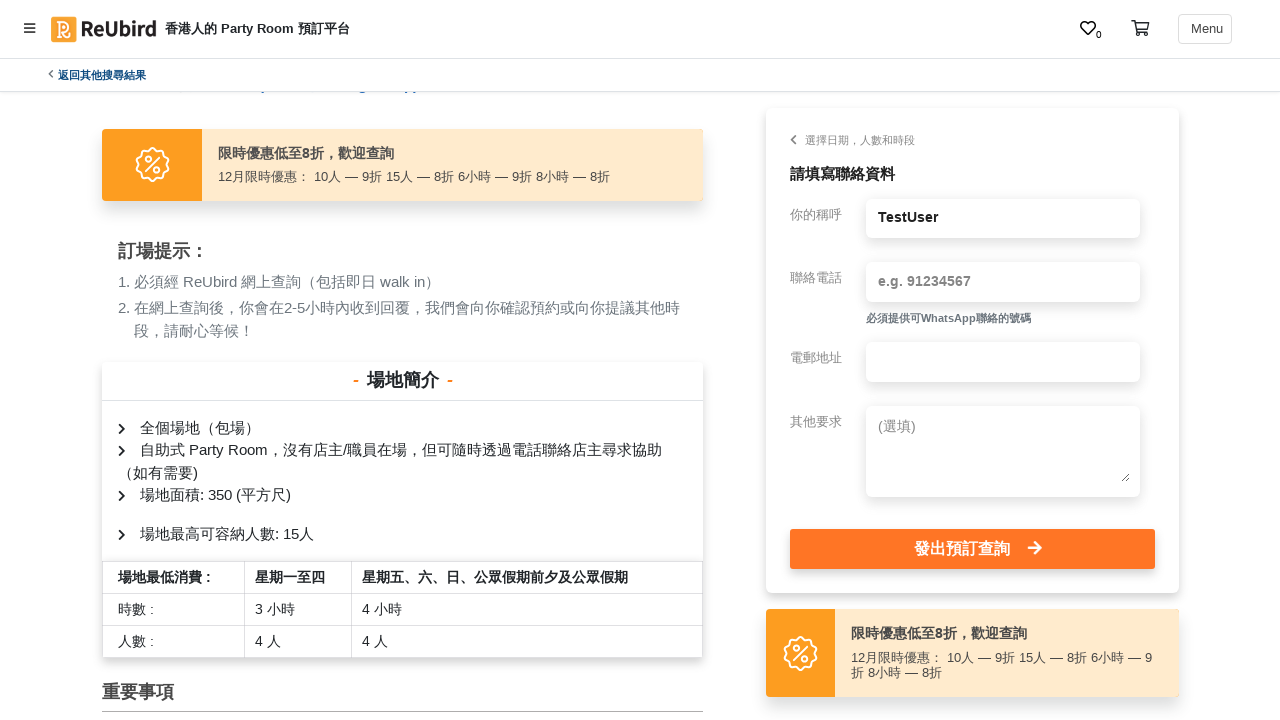

Filled in phone number: 98765432 on :text("聯絡電話") + div input
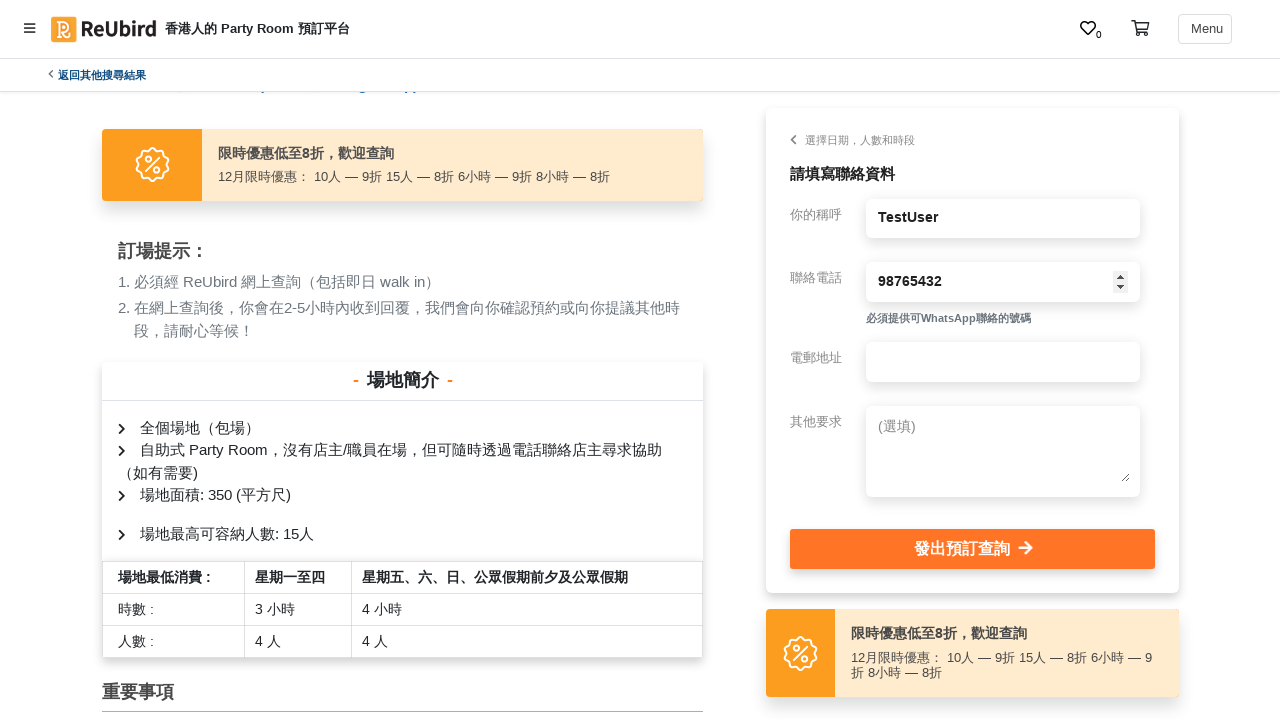

Filled in email: testbooking@example.com on :text("電郵地址") + div input
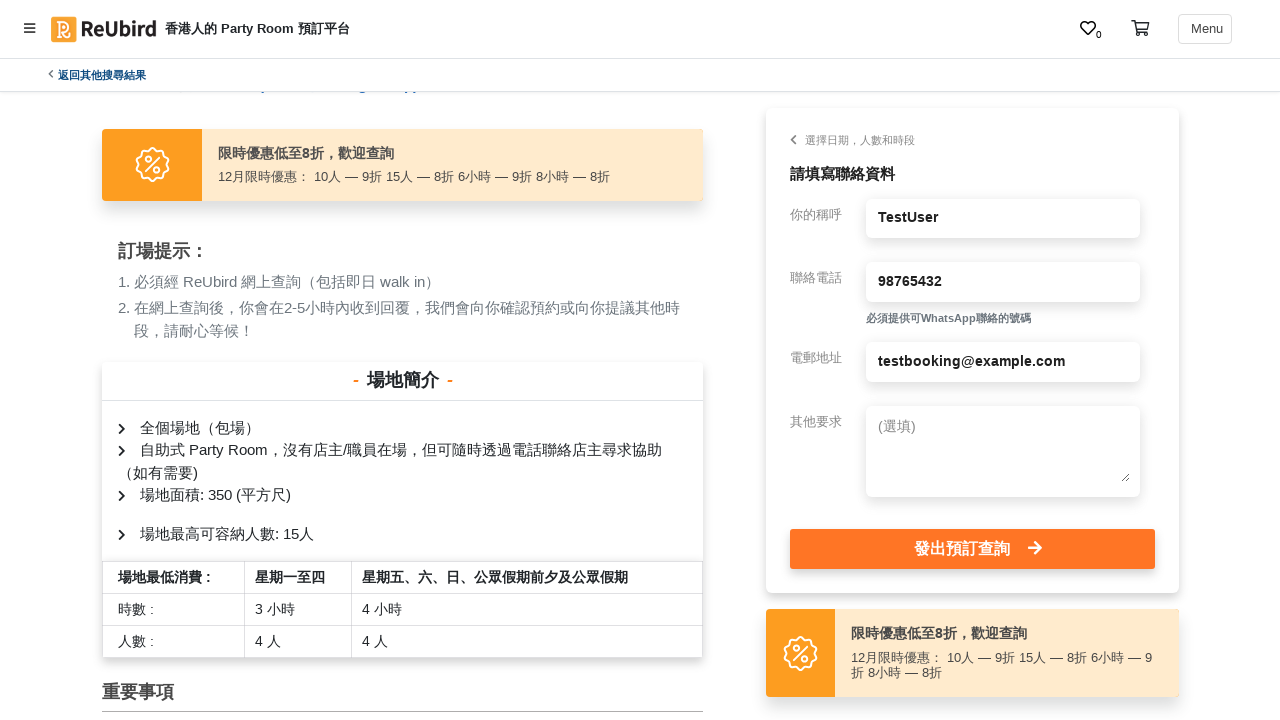

Booking inquiry form is ready for submission
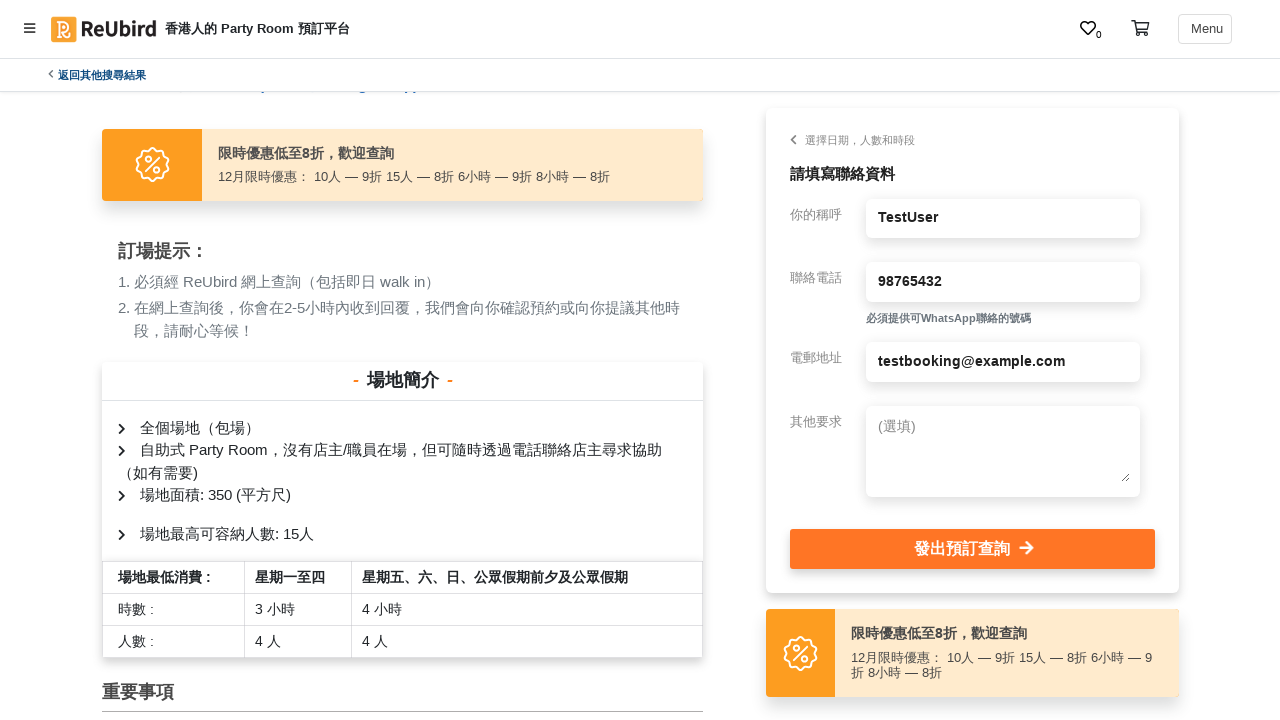

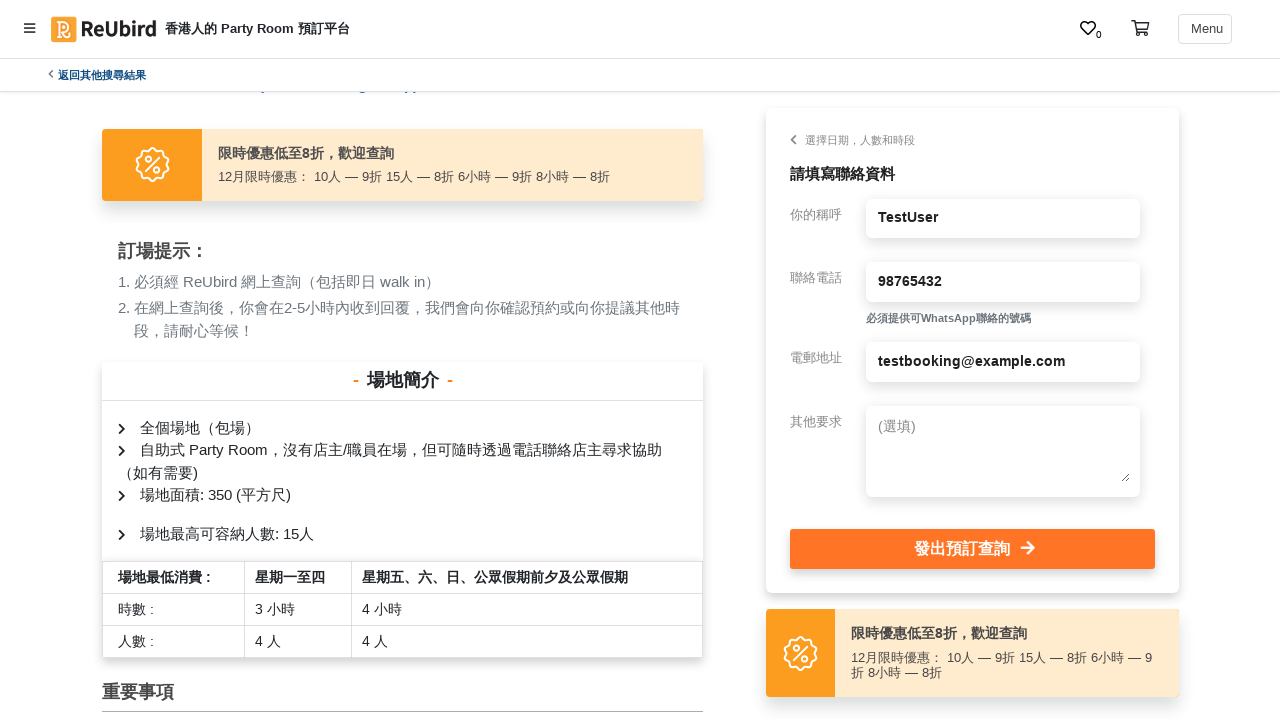